Tests the Links section by clicking on the invalid-url link that returns a 404 Not Found response

Starting URL: https://demoqa.com/

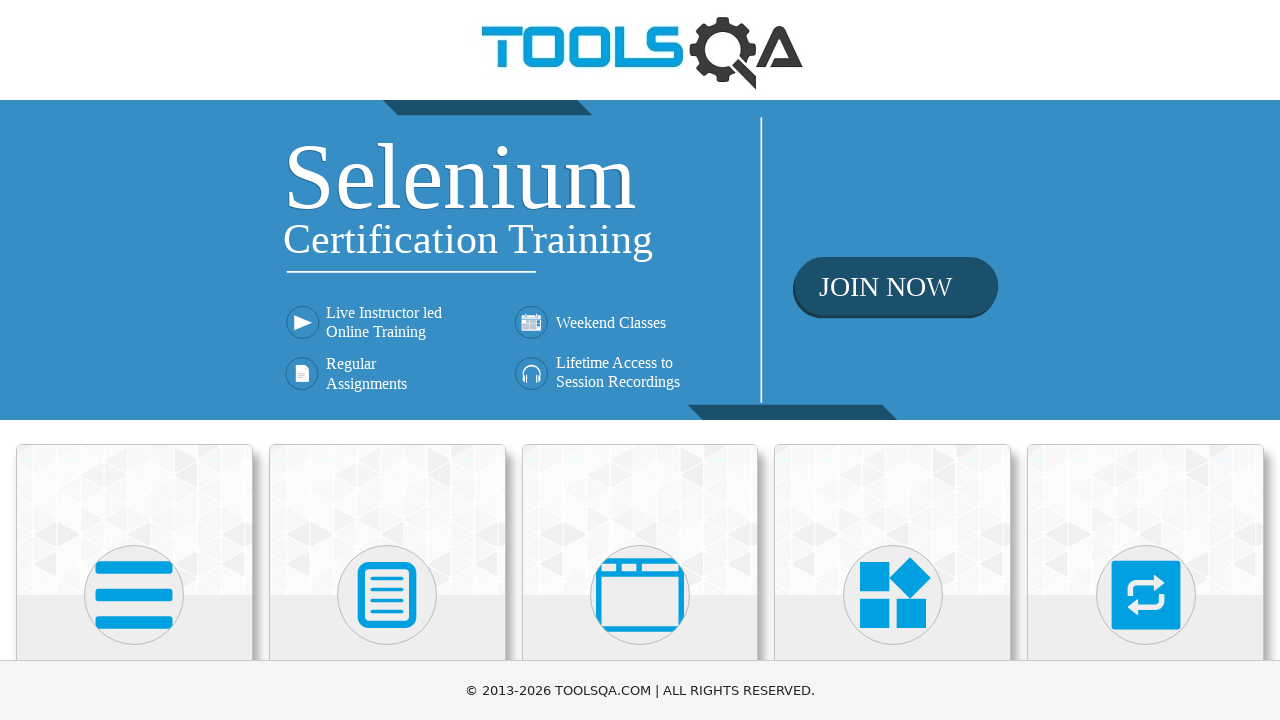

Clicked on Elements card at (134, 360) on xpath=//div[@class='card-body']/h5[text()='Elements']
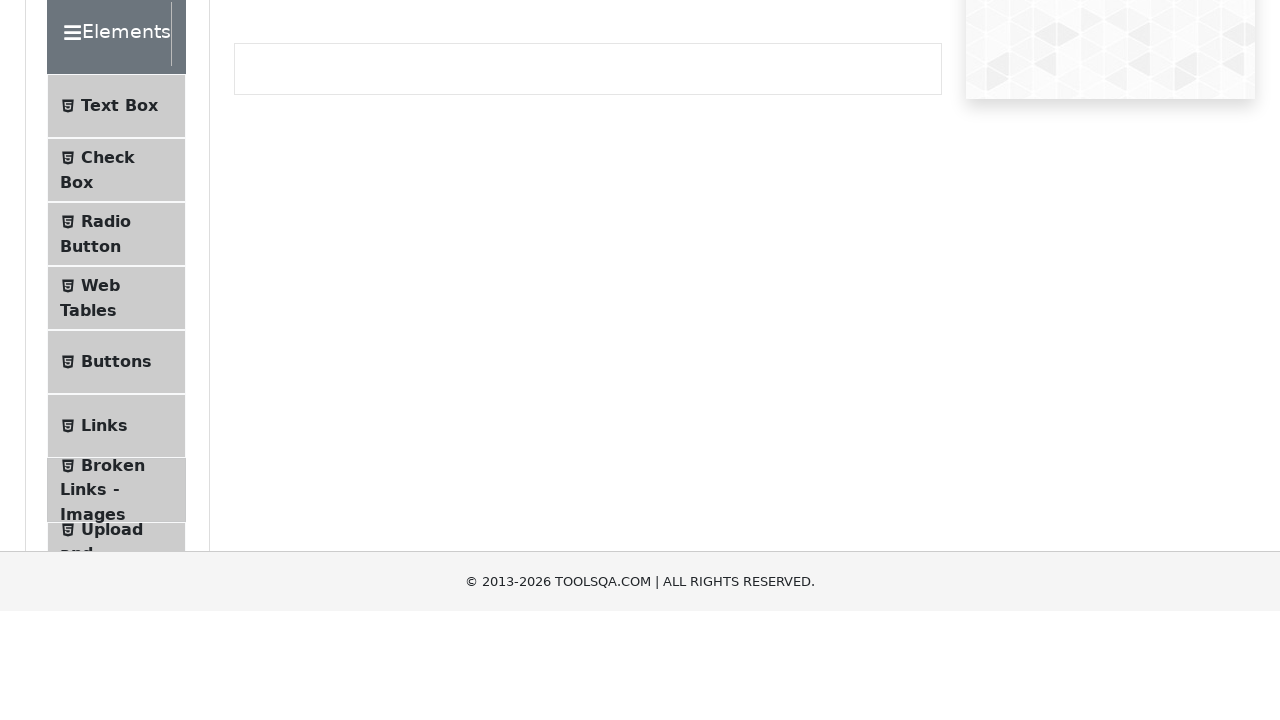

Clicked on Links menu item at (116, 581) on #item-5
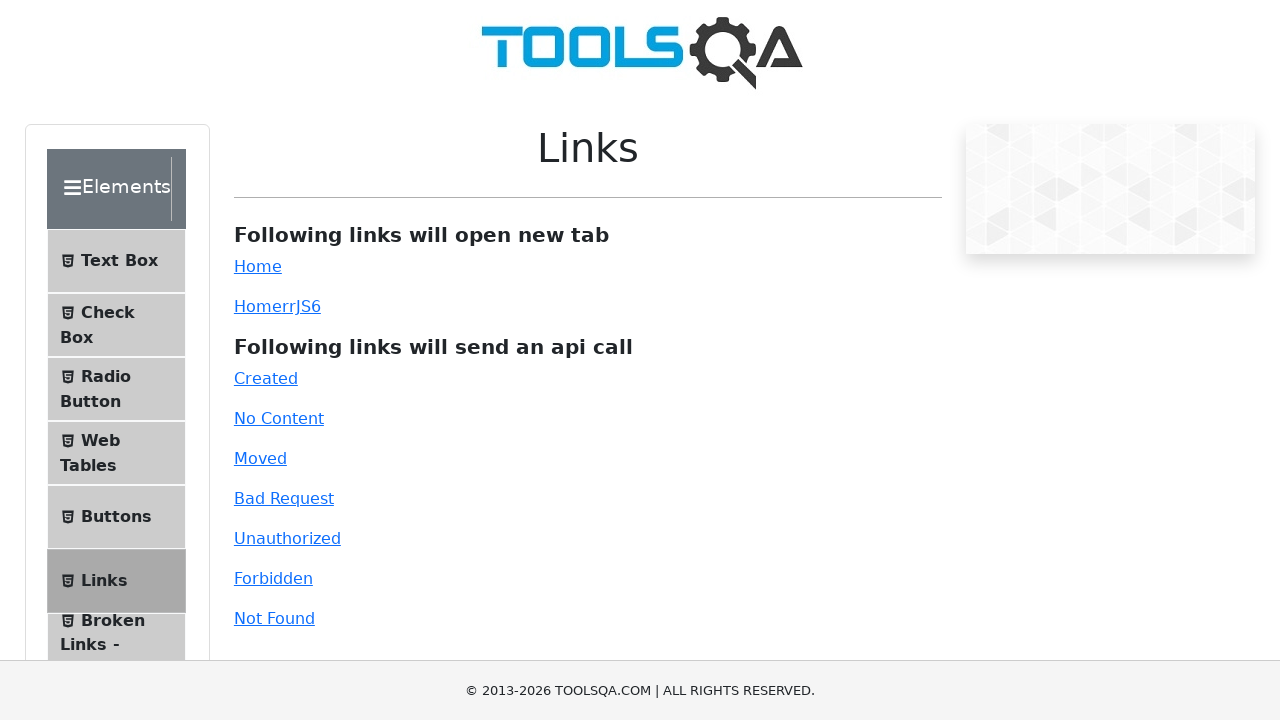

Clicked on the invalid-url link that returns 404 Not Found at (274, 618) on #invalid-url
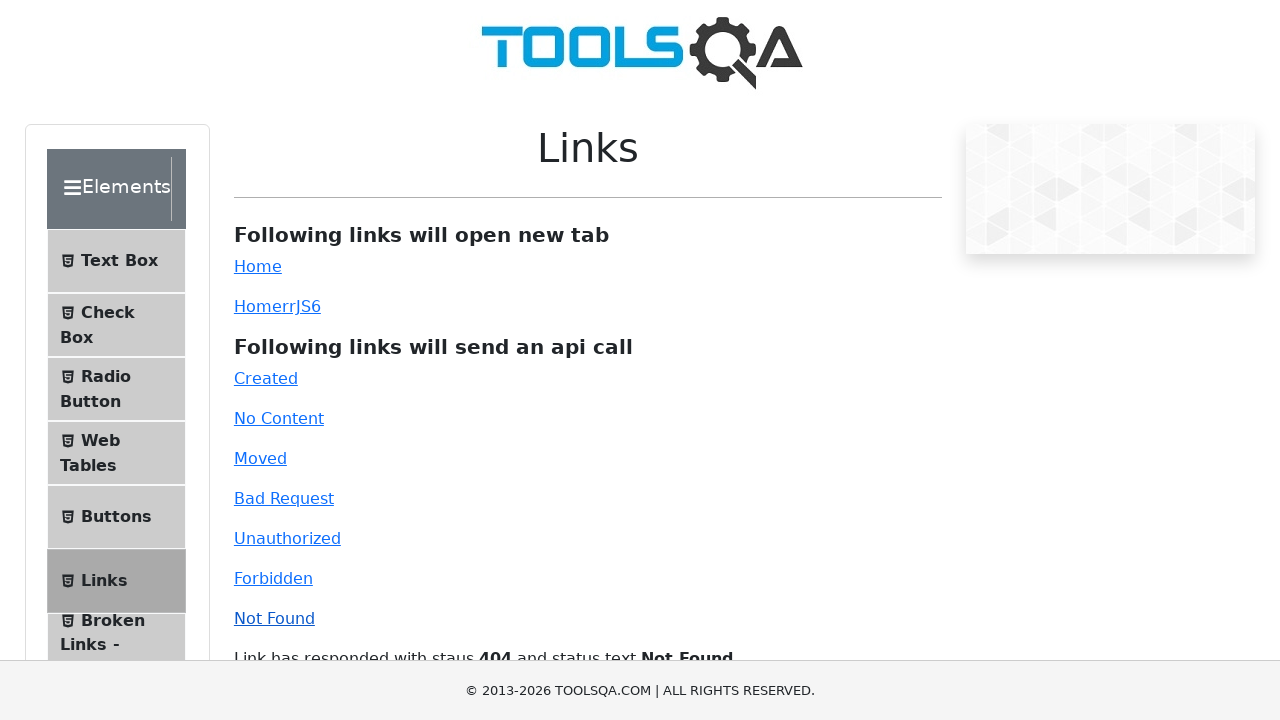

Response message appeared confirming 404 Not Found
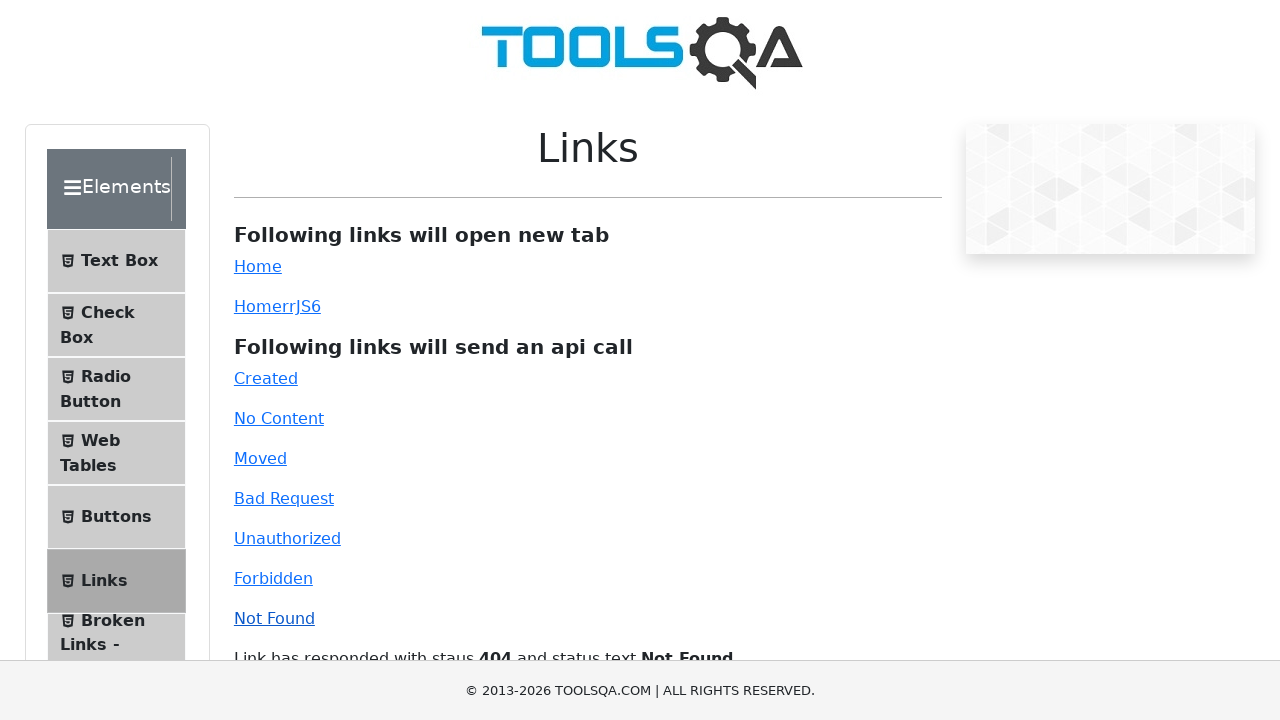

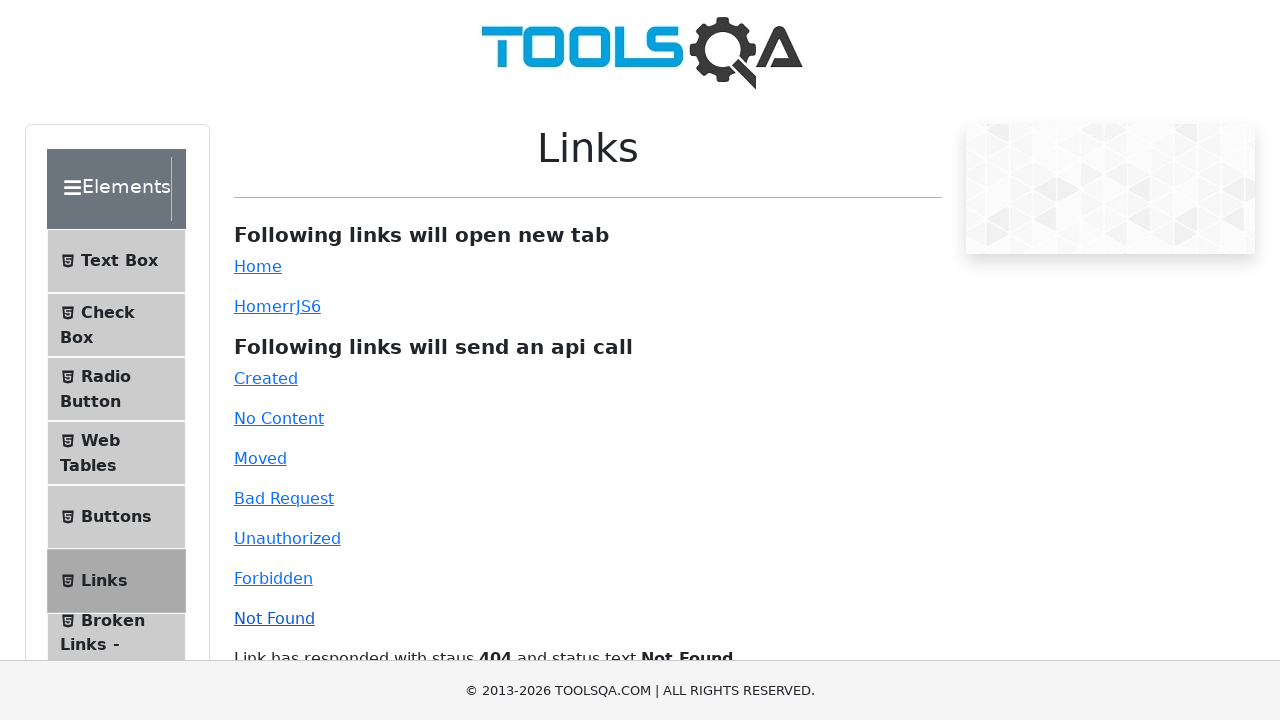